Tests explicit wait functionality by waiting for an autocomplete input field to be clickable and then entering text into it.

Starting URL: https://www.rahulshettyacademy.com/AutomationPractice/

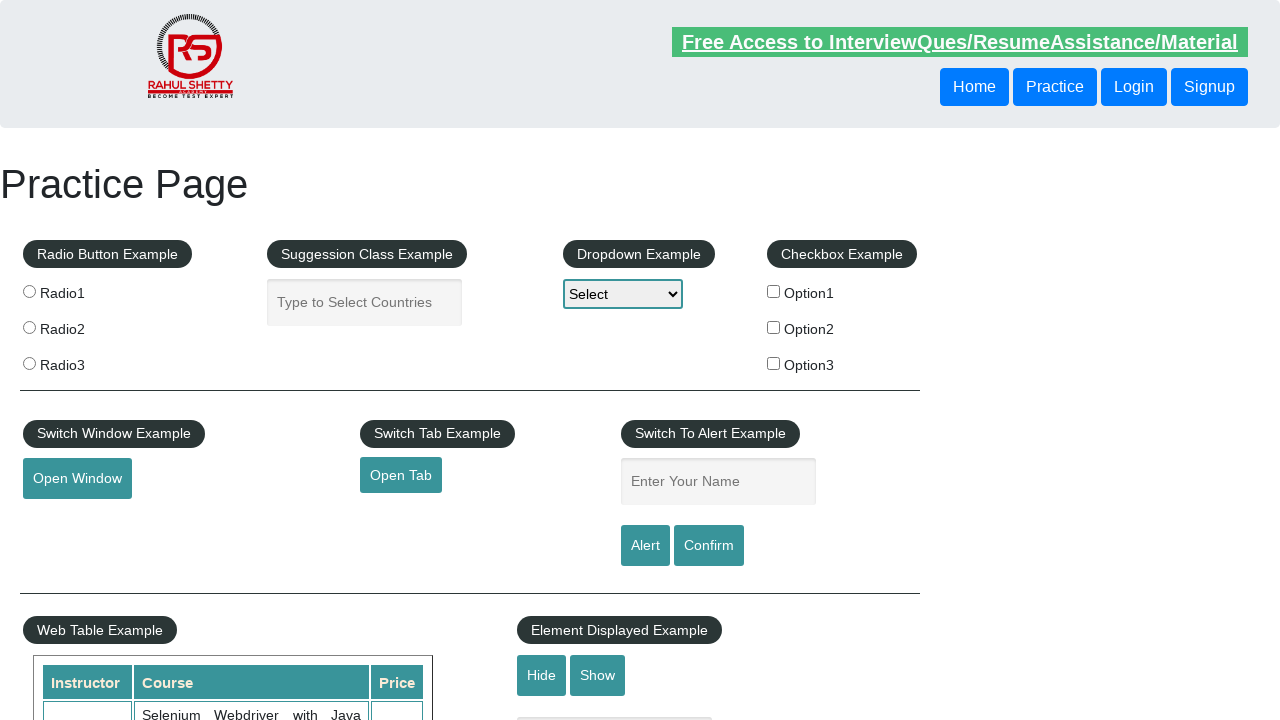

Waited for autocomplete input field to be visible
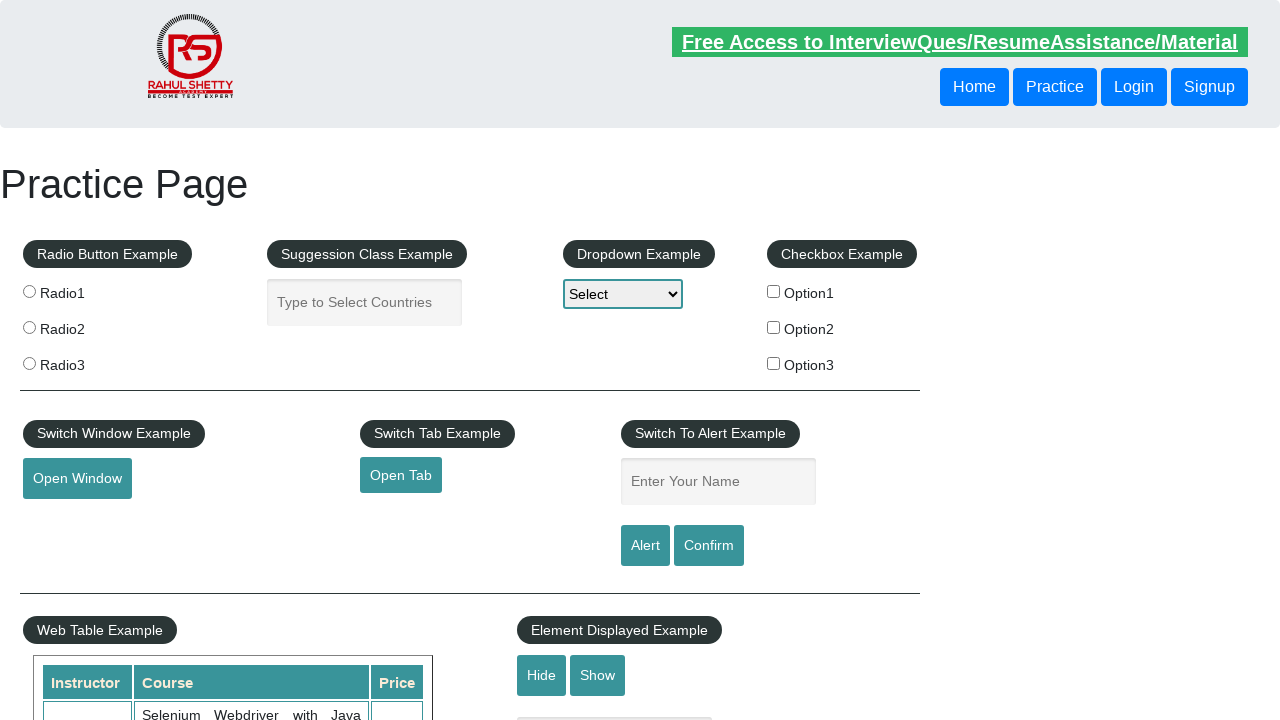

Entered 'David' into the autocomplete input field on #autocomplete
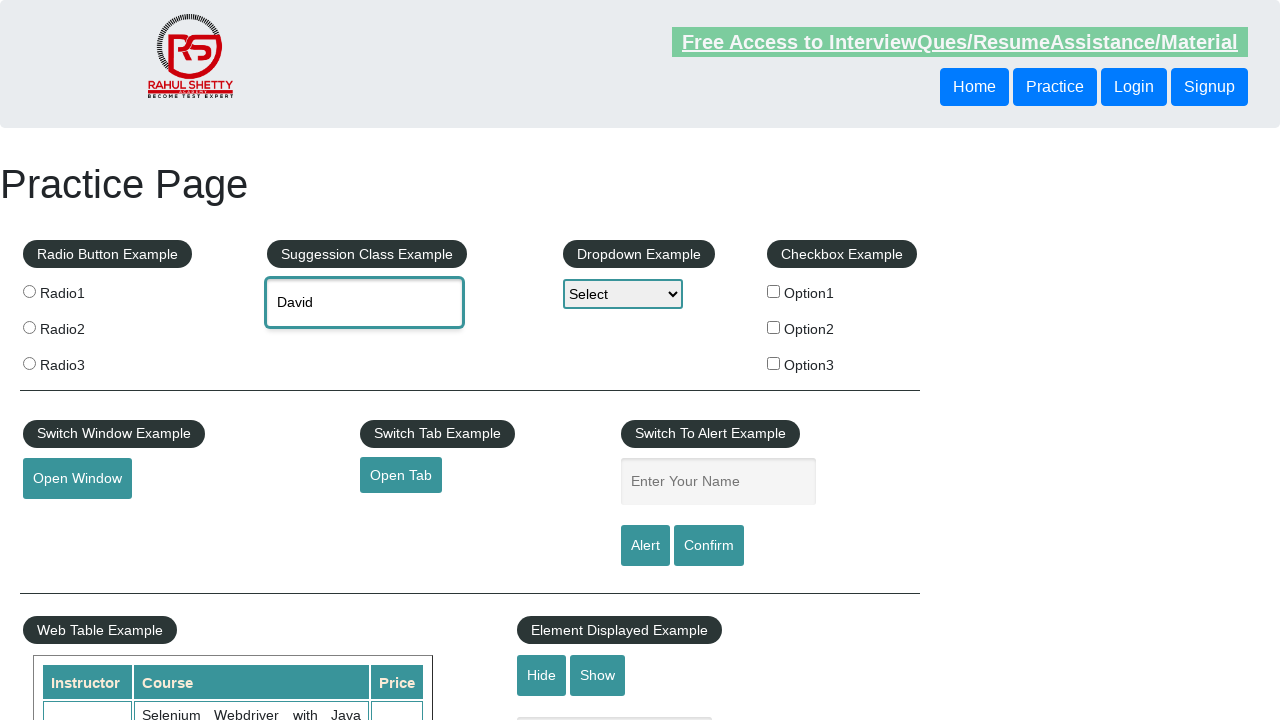

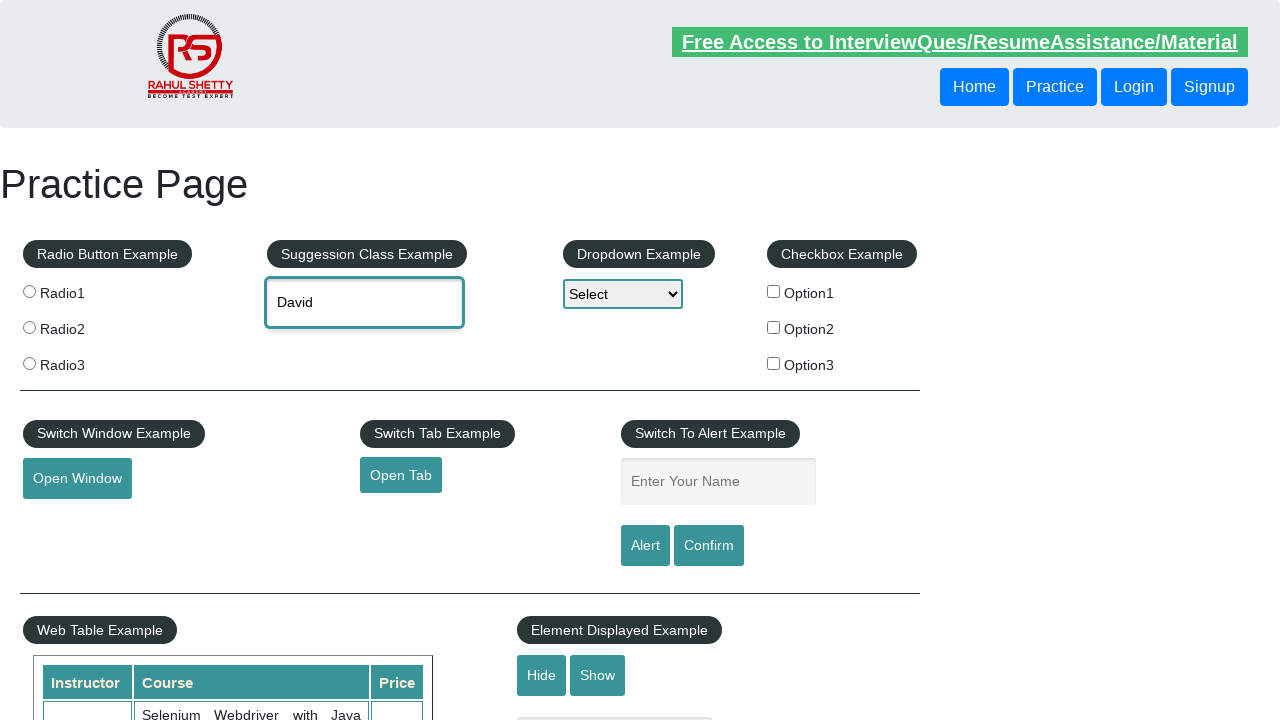